Tests checkbox selection functionality by navigating to a tutorial page and clicking on a checkbox element to enable it

Starting URL: http://qxf2.com/selenium-tutorial-main

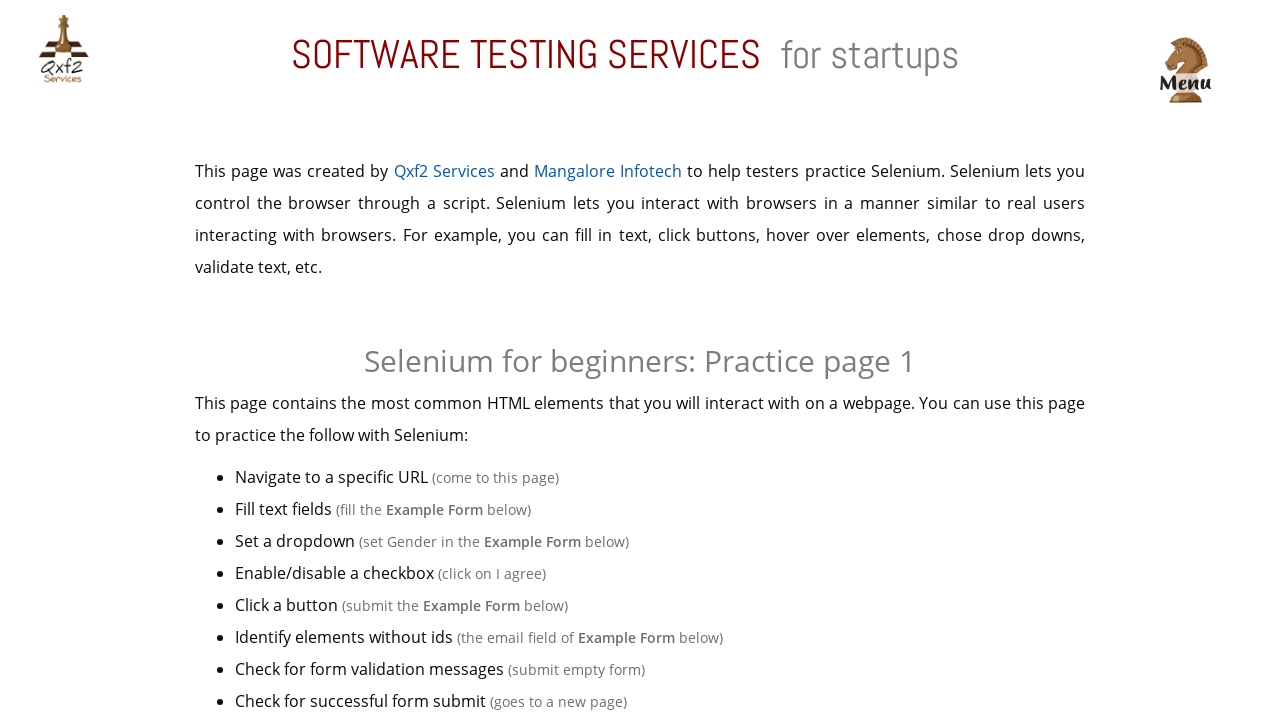

Navigated to Qxf2 Selenium tutorial main page
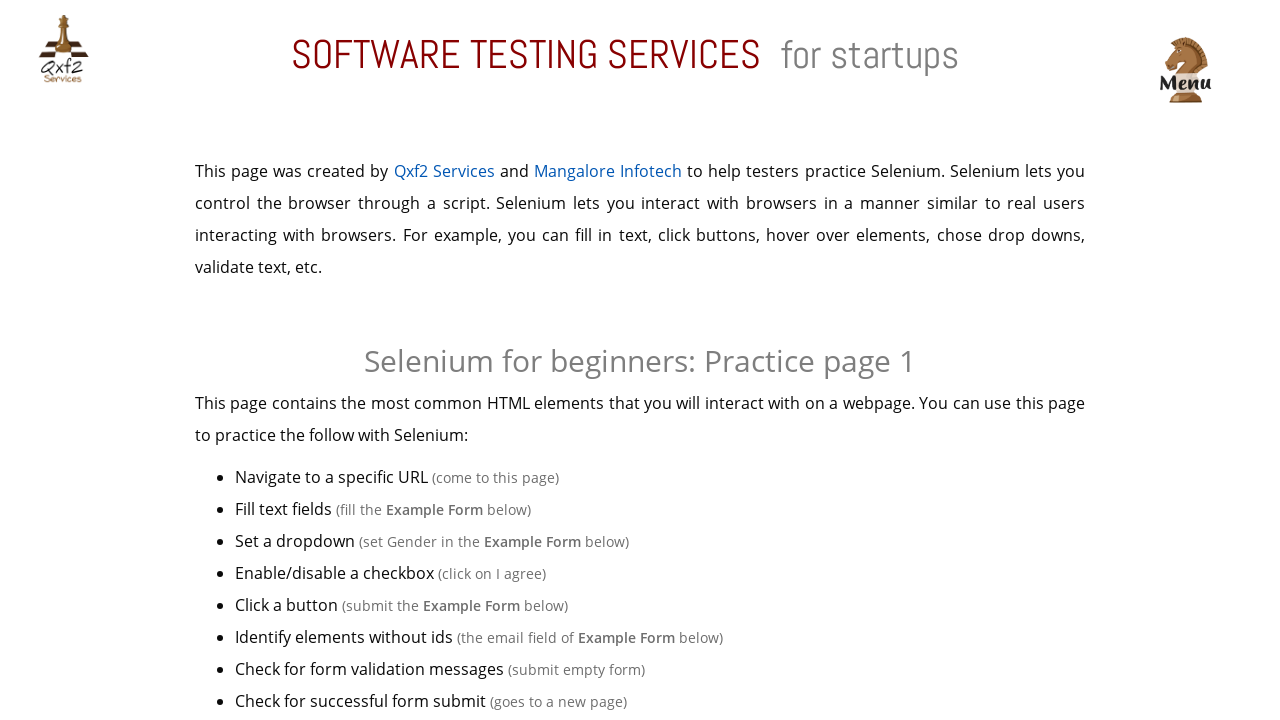

Clicked on checkbox element to enable it at (440, 361) on input[type='checkbox']
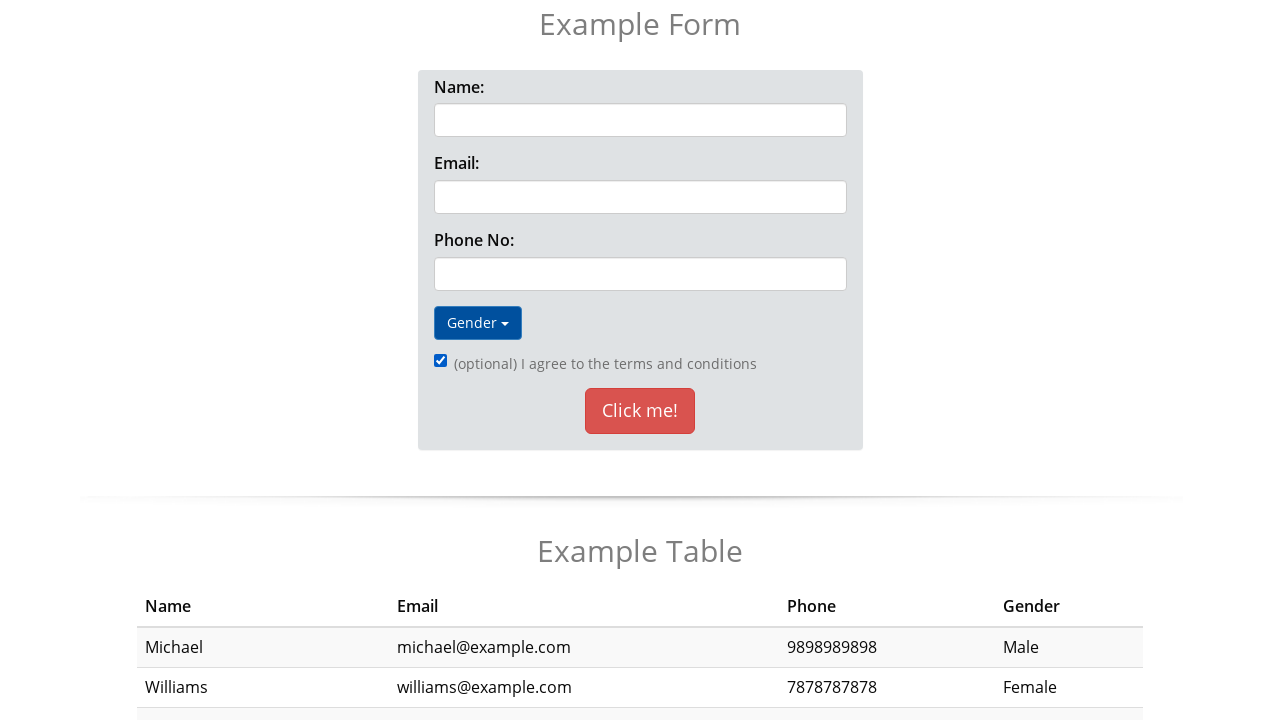

Waited 1 second to confirm checkbox selection
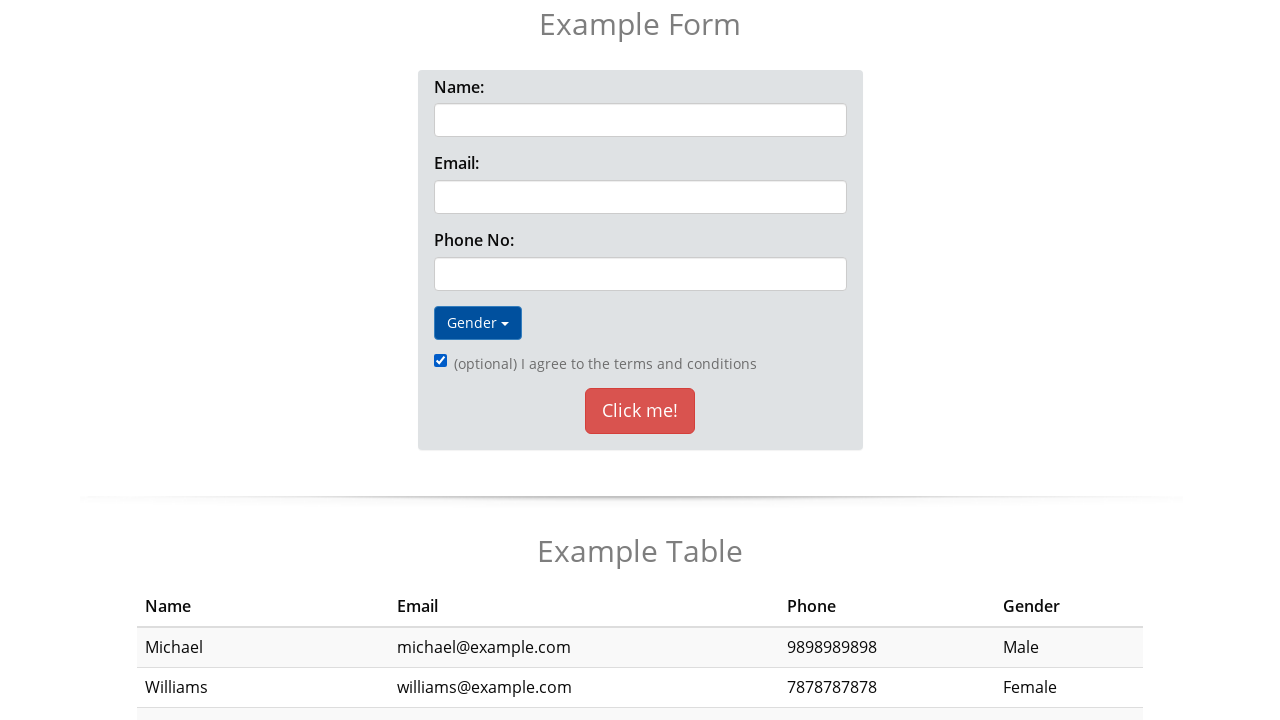

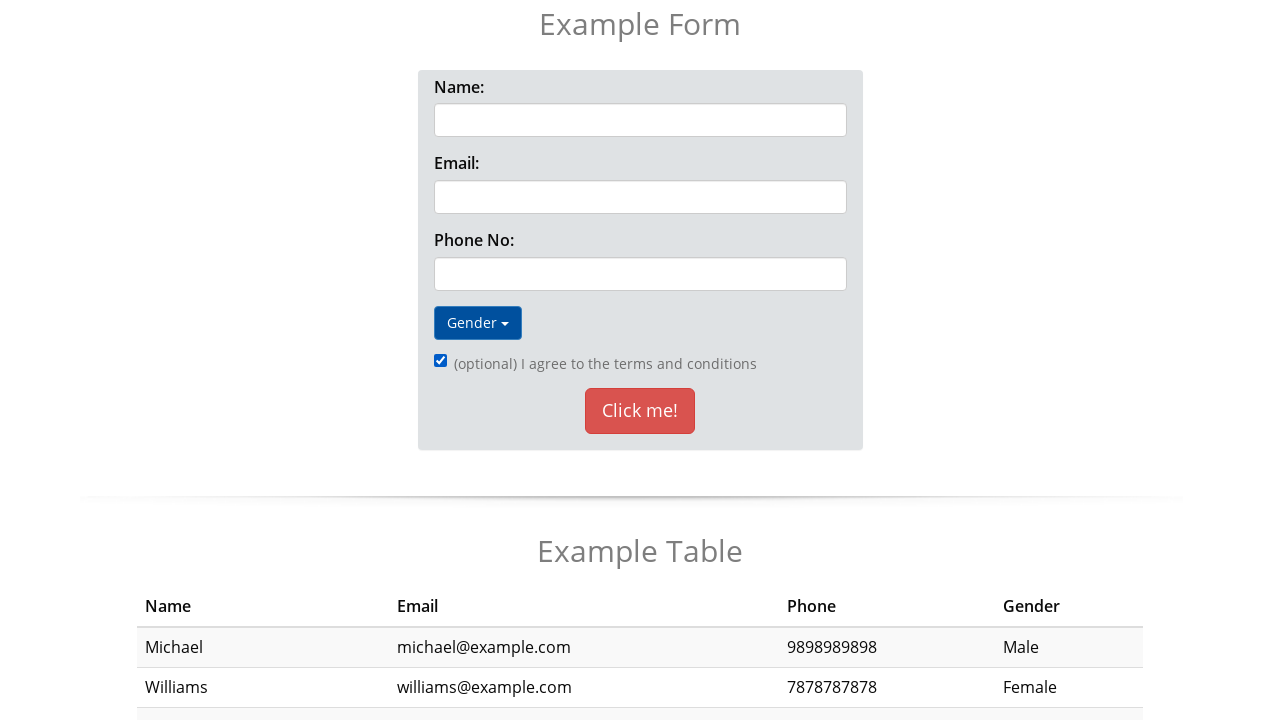